Tests window handling functionality by navigating to a page that opens a new window, switching between parent and child windows, and verifying content in each window

Starting URL: http://the-internet.herokuapp.com/

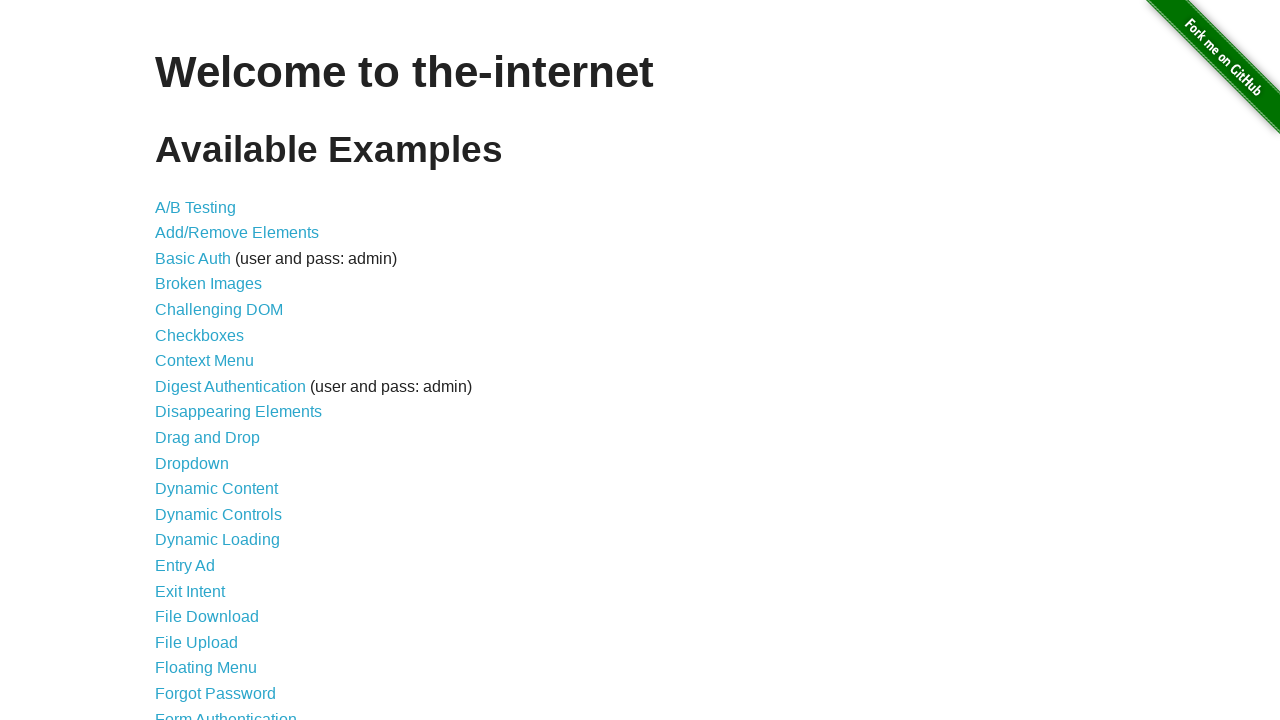

Clicked on Multiple Windows link at (218, 369) on xpath=//div[@id='content']/ul //a[text()='Multiple Windows']
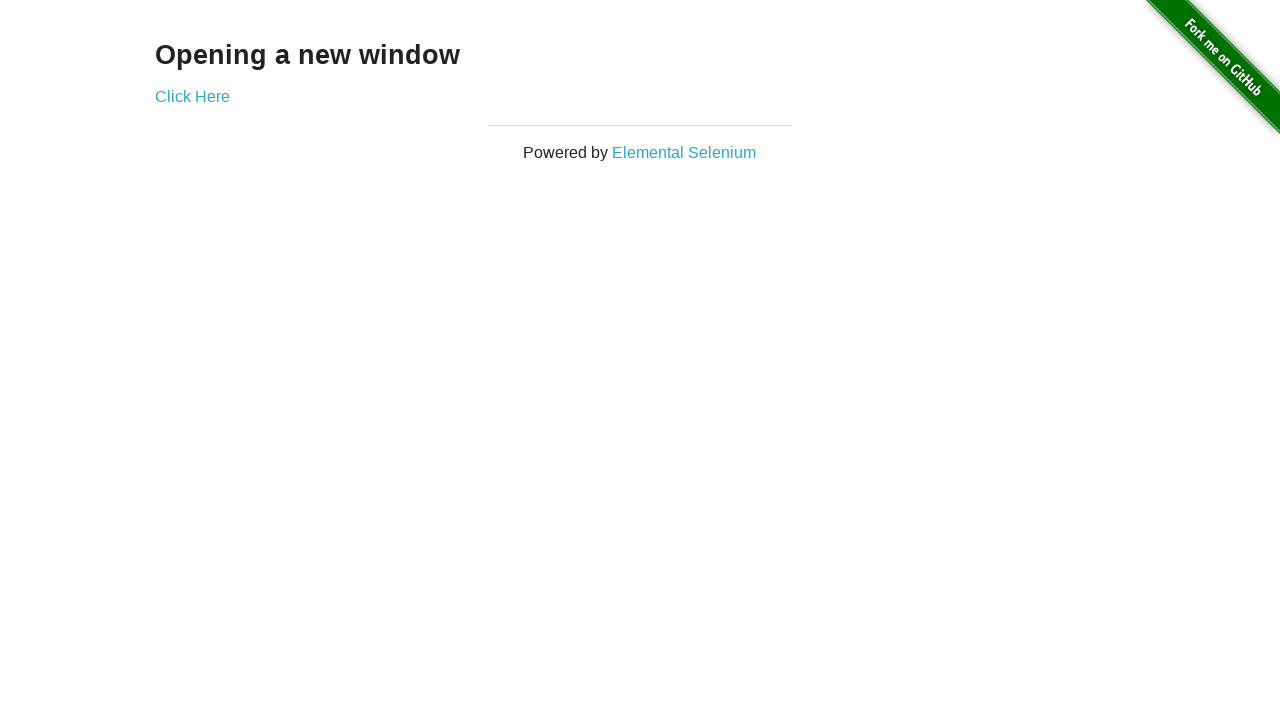

Clicked Click Here link to open new window at (192, 96) on xpath=//div[@id='content'] //a[text()='Click Here']
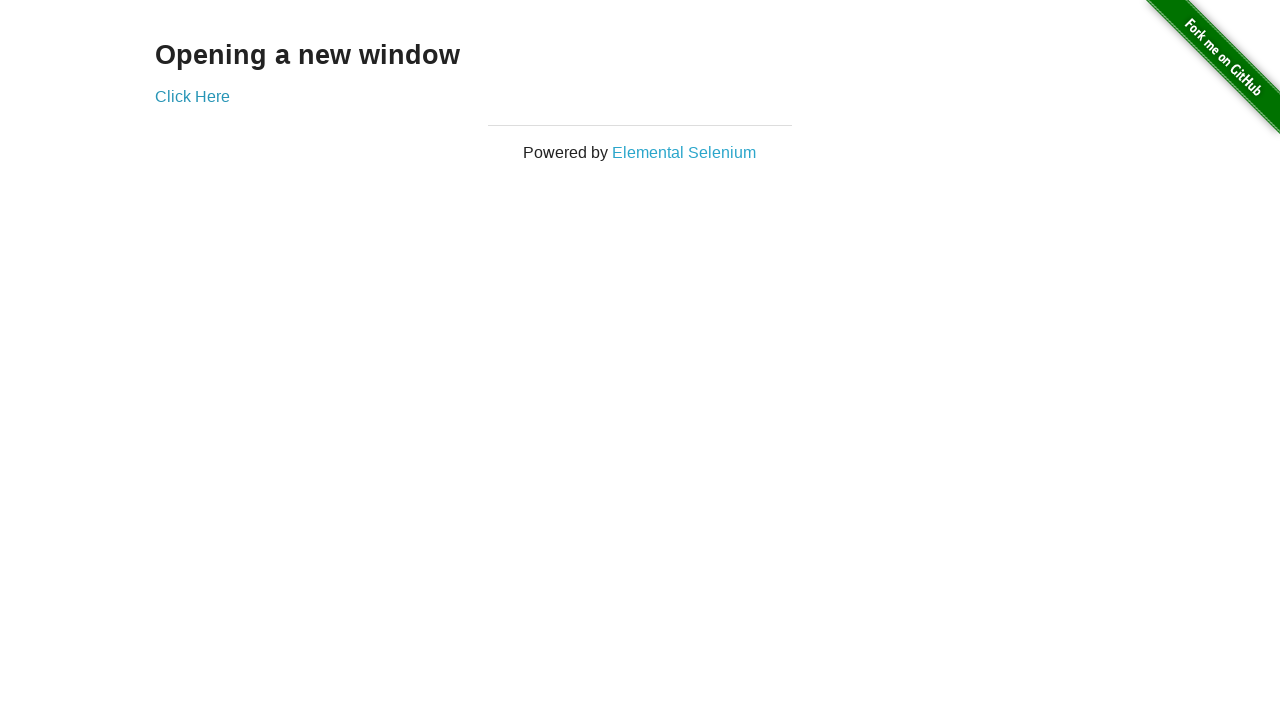

New window loaded completely
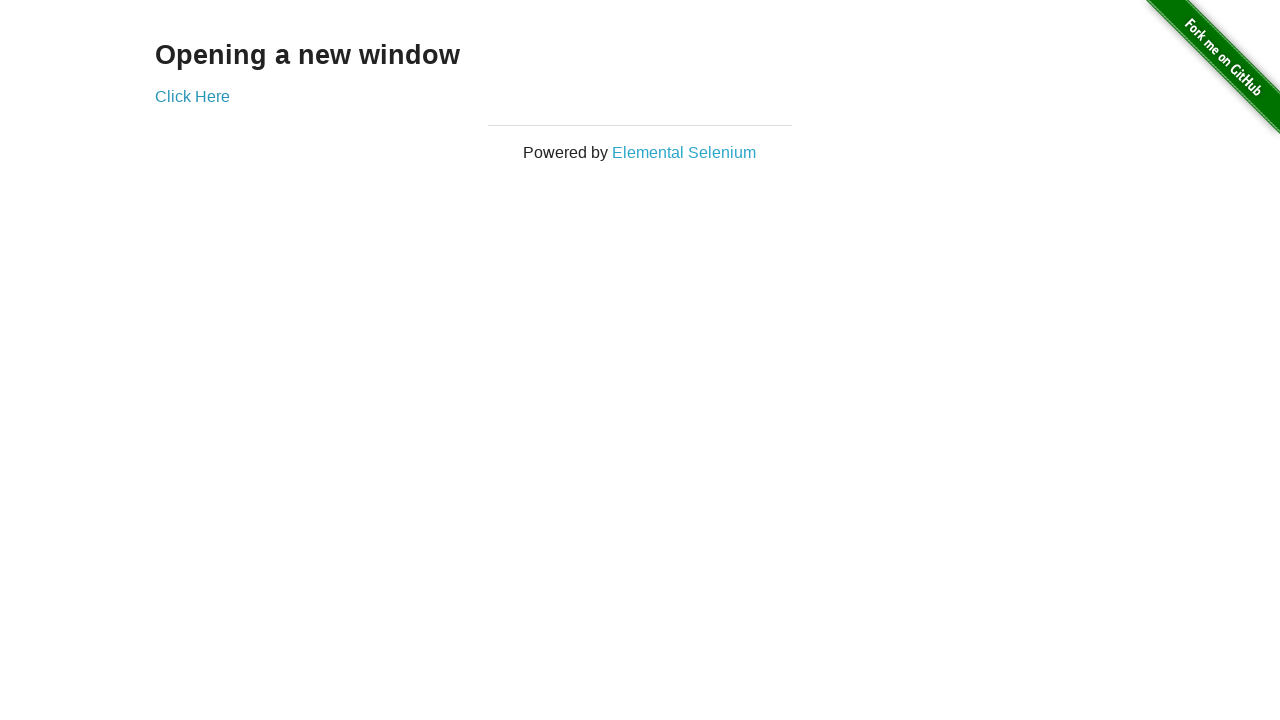

Retrieved new window title: New Window
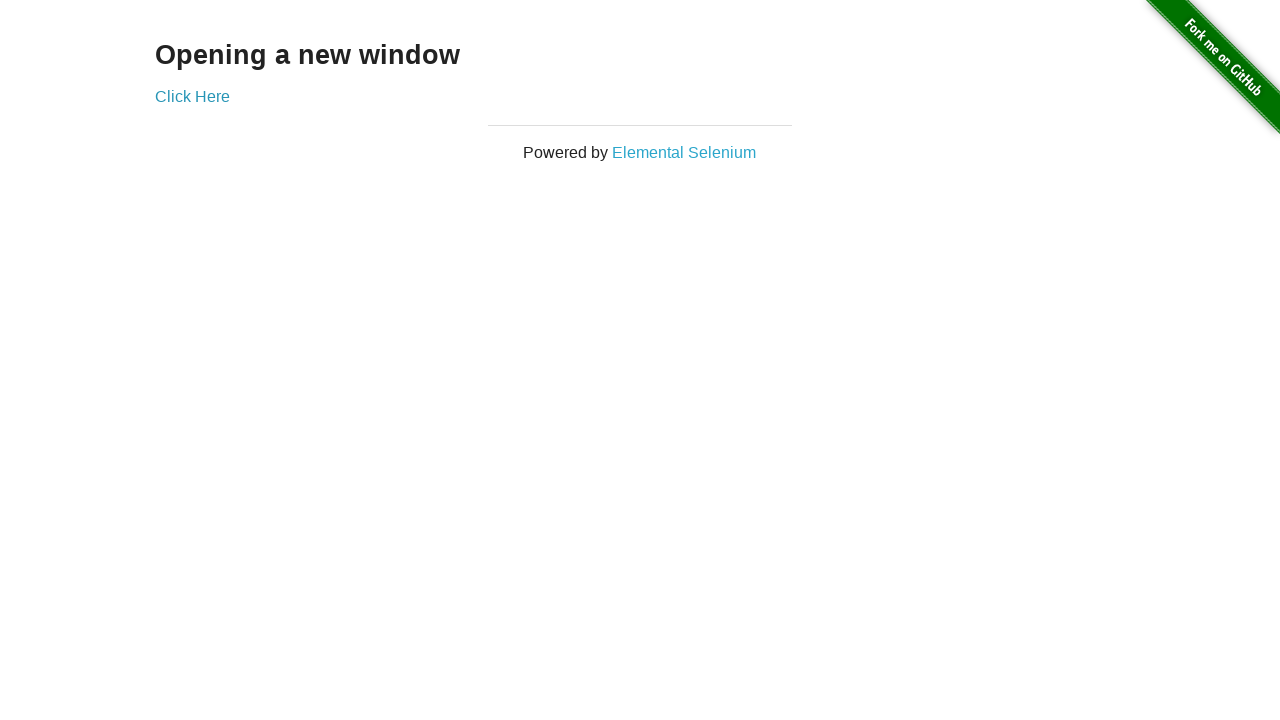

Retrieved new window heading text: New Window
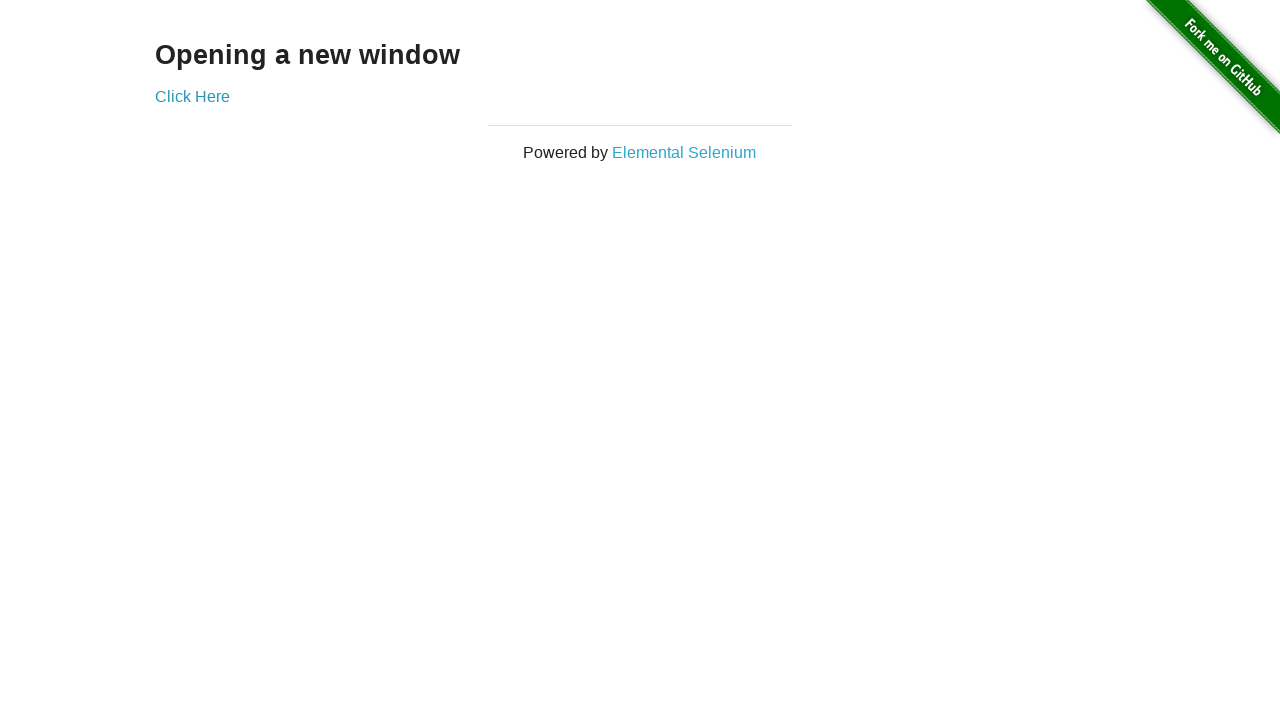

Retrieved parent window title: The Internet
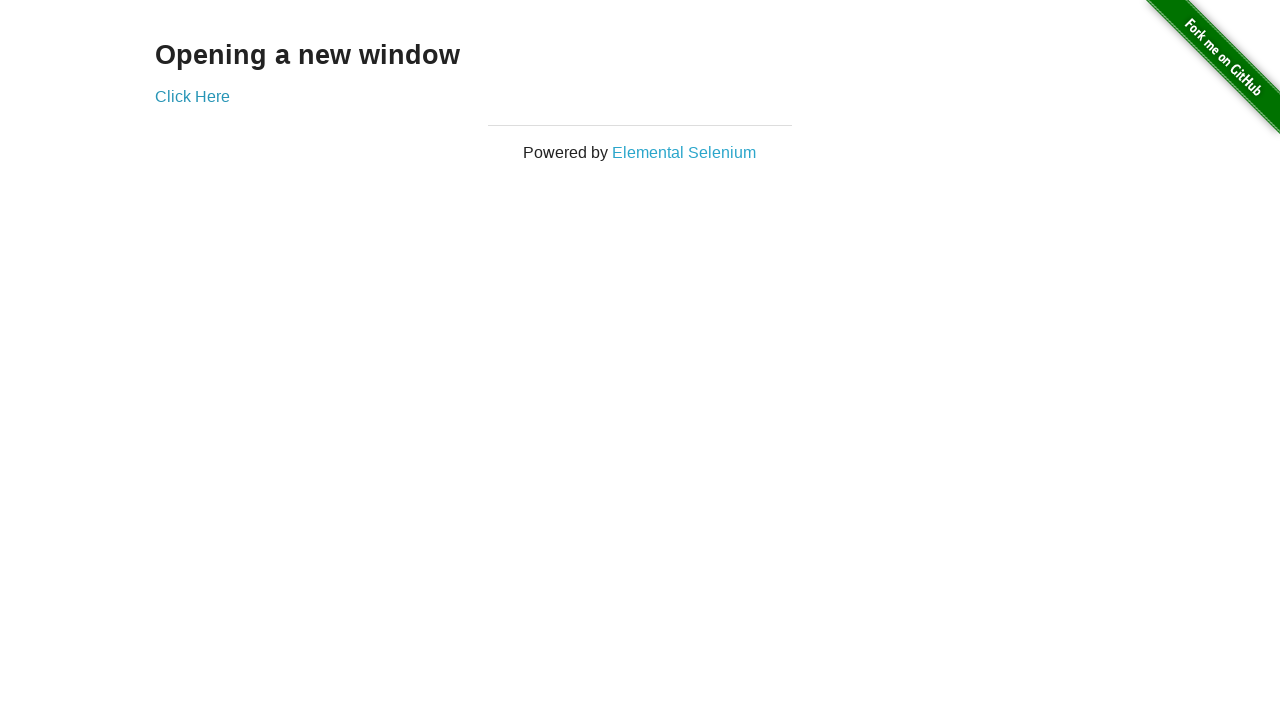

Retrieved parent window heading text: Opening a new window
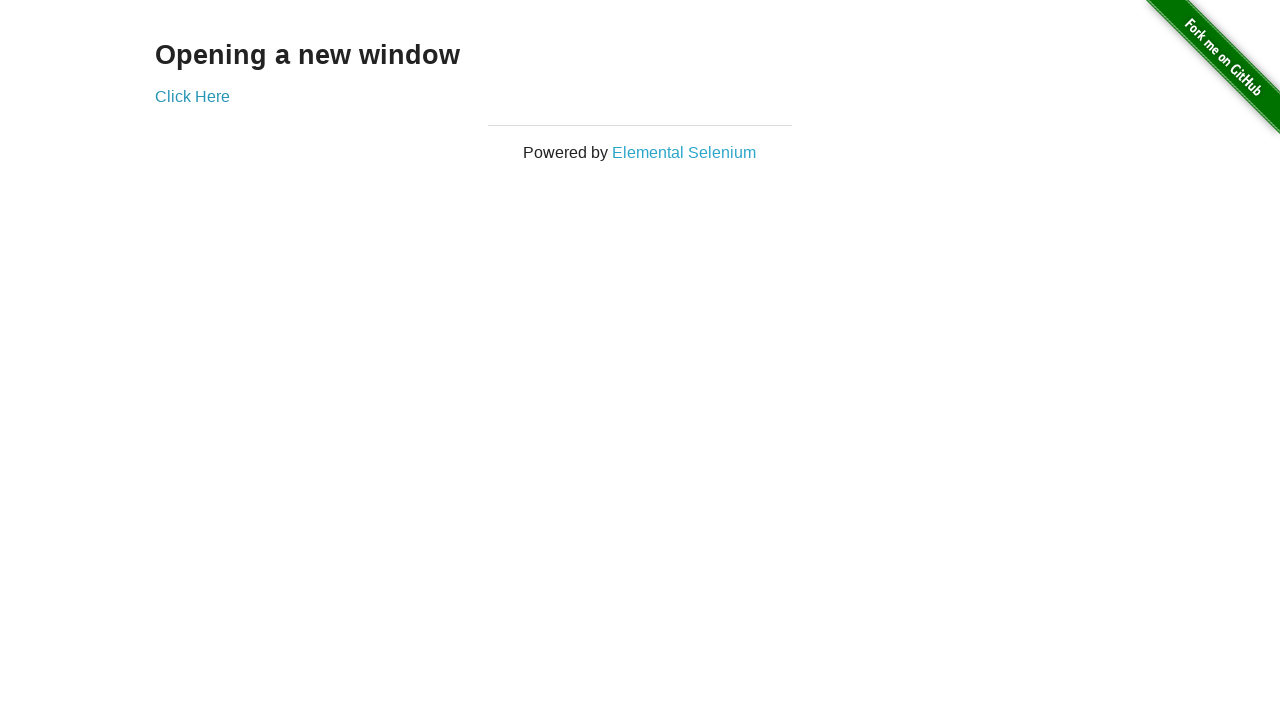

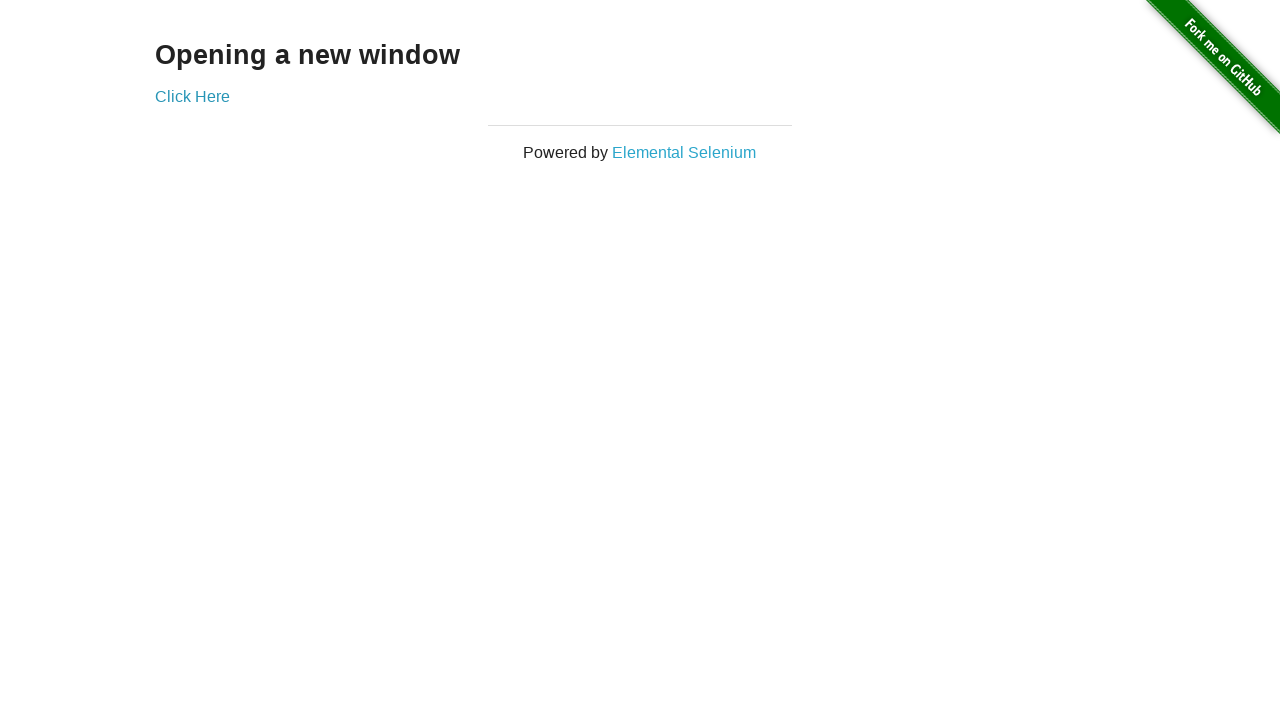